Tests handling of JavaScript alert popup by clicking a button that triggers an alert and then accepting/dismissing it

Starting URL: https://demoqa.com/alerts

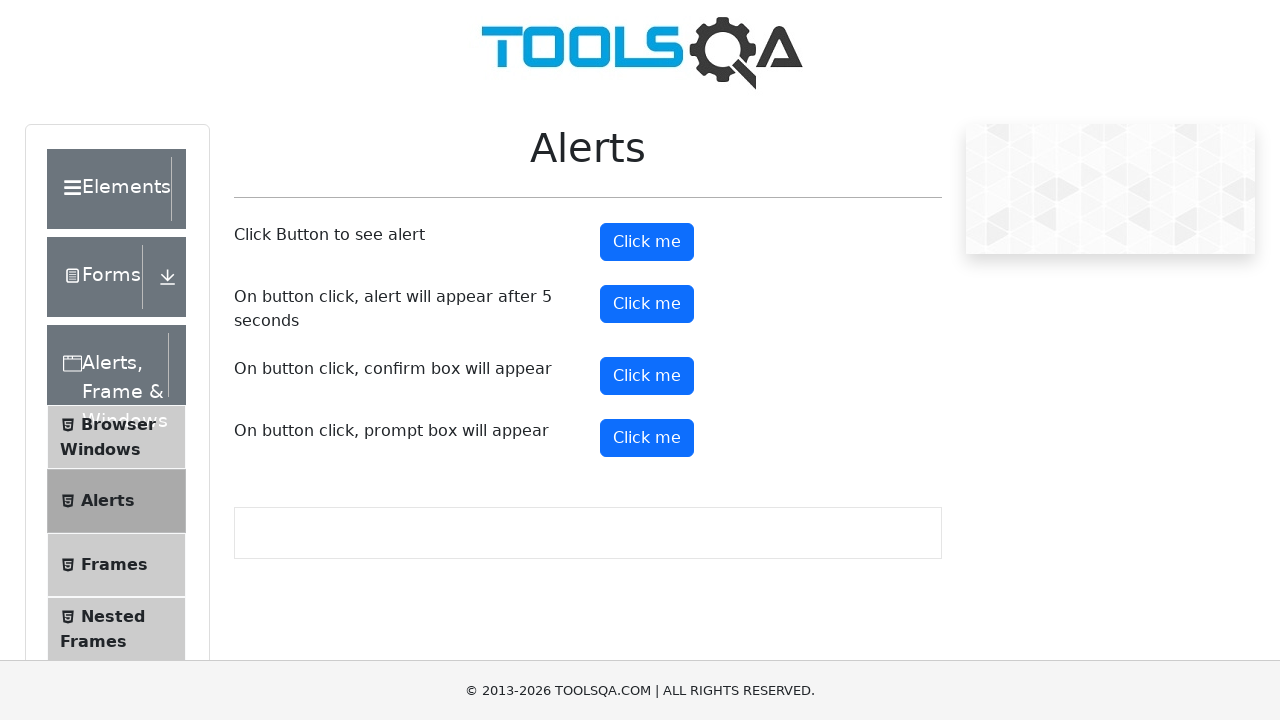

Clicked alert button to trigger JavaScript alert popup at (647, 242) on #alertButton
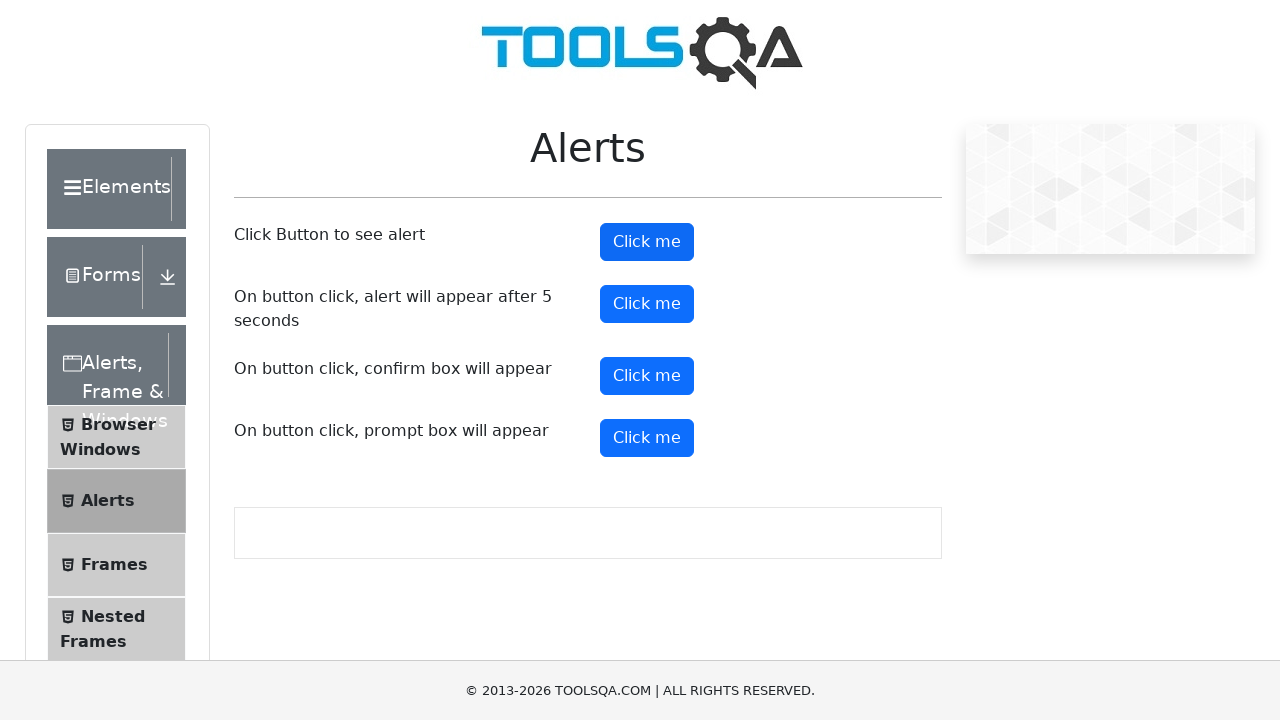

Registered dialog handler to accept alerts
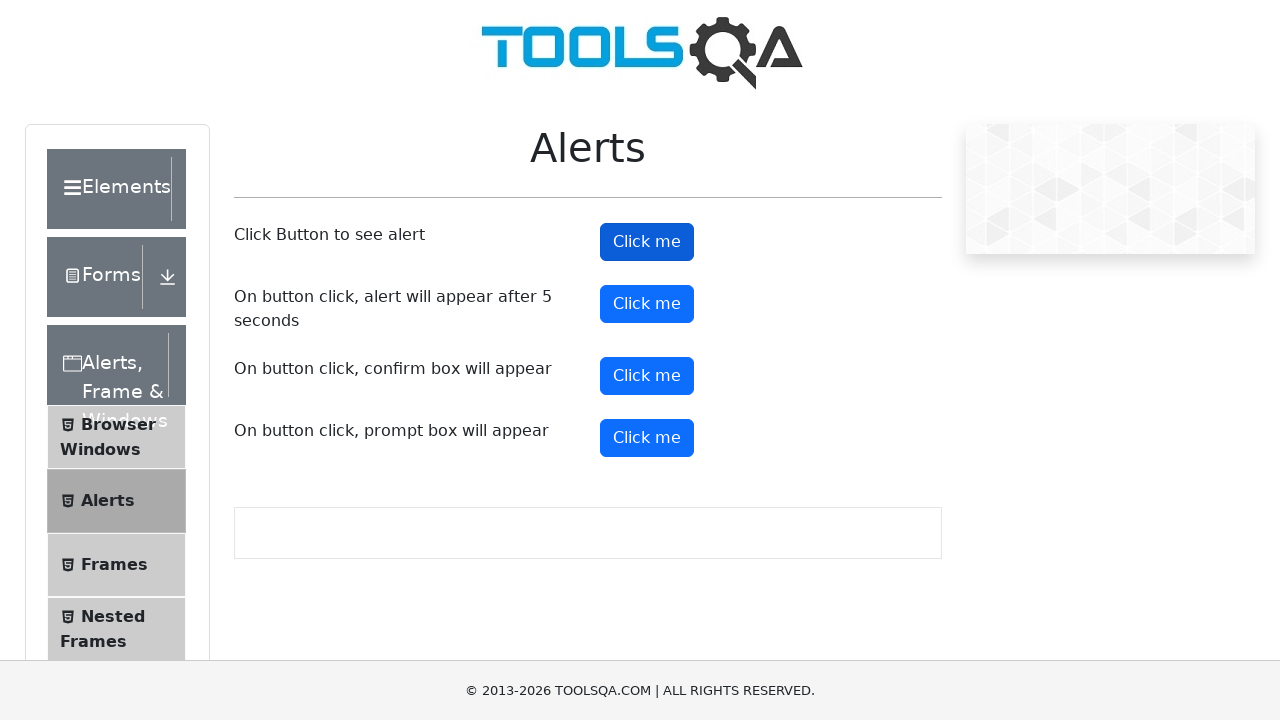

Clicked alert button again with handler registered to accept the alert at (647, 242) on #alertButton
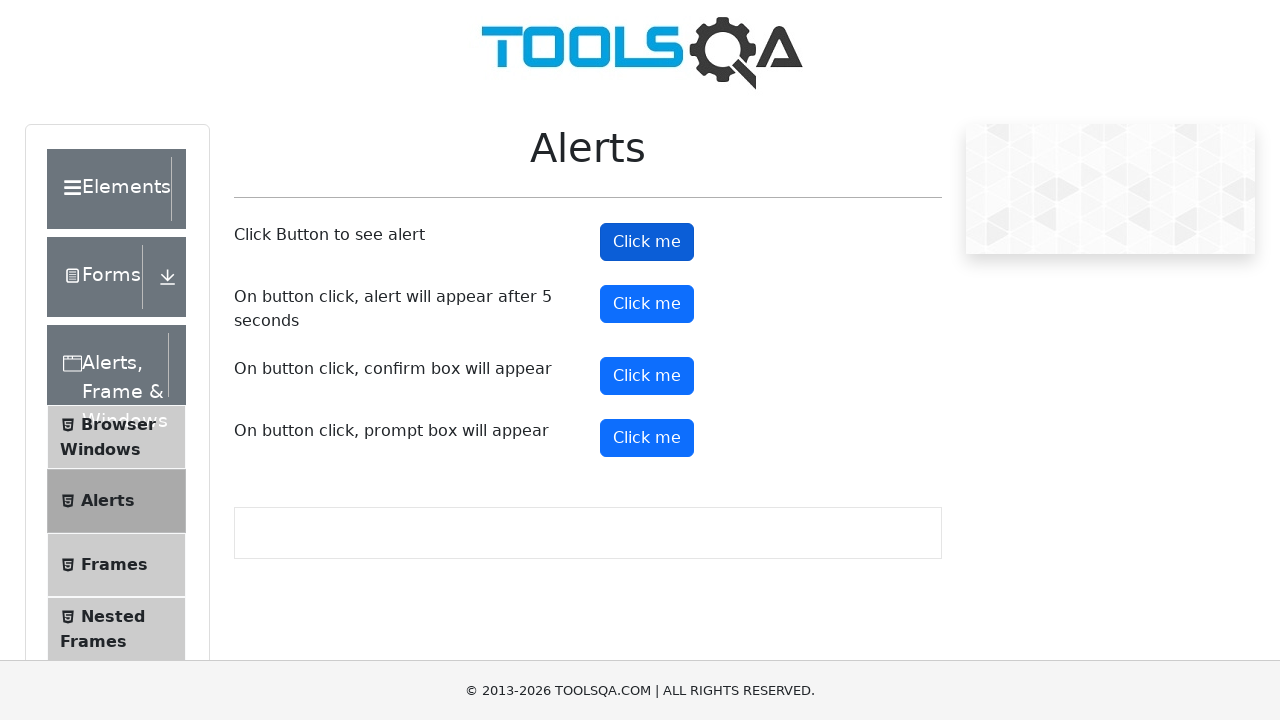

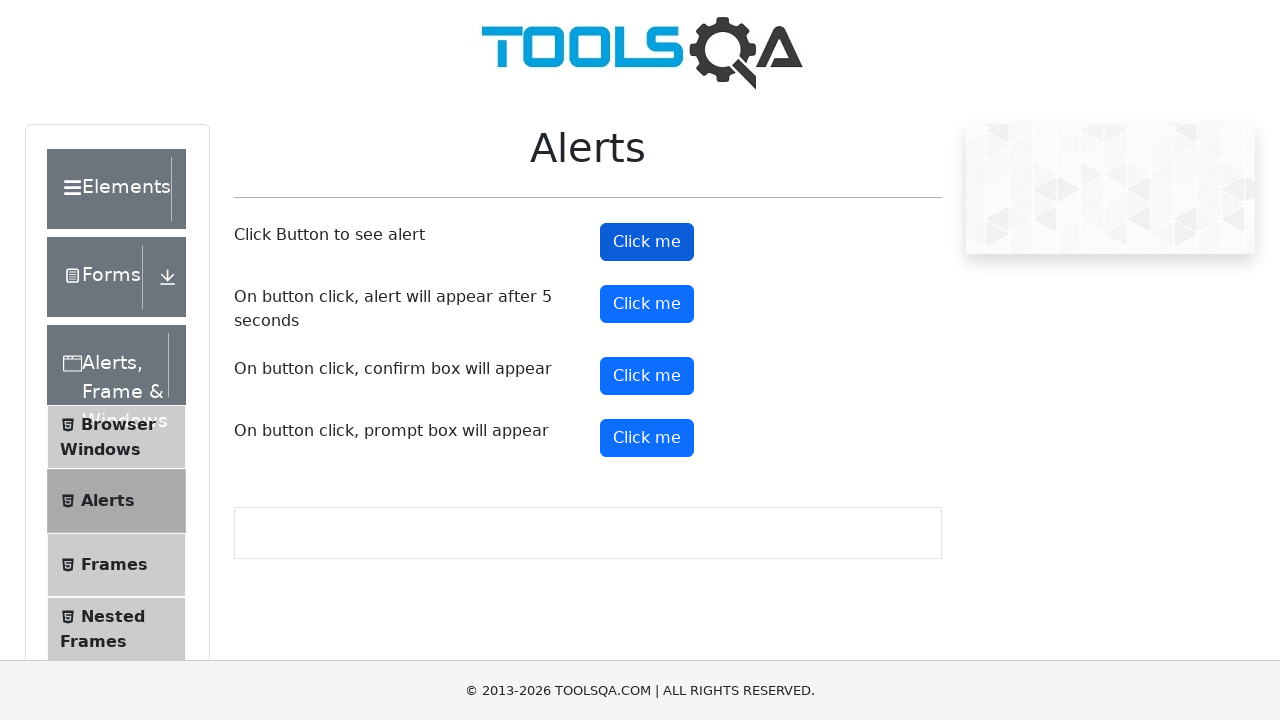